Navigates to JPL Space image gallery and clicks the full image button to view the featured Mars image.

Starting URL: https://data-class-jpl-space.s3.amazonaws.com/JPL_Space/index.html

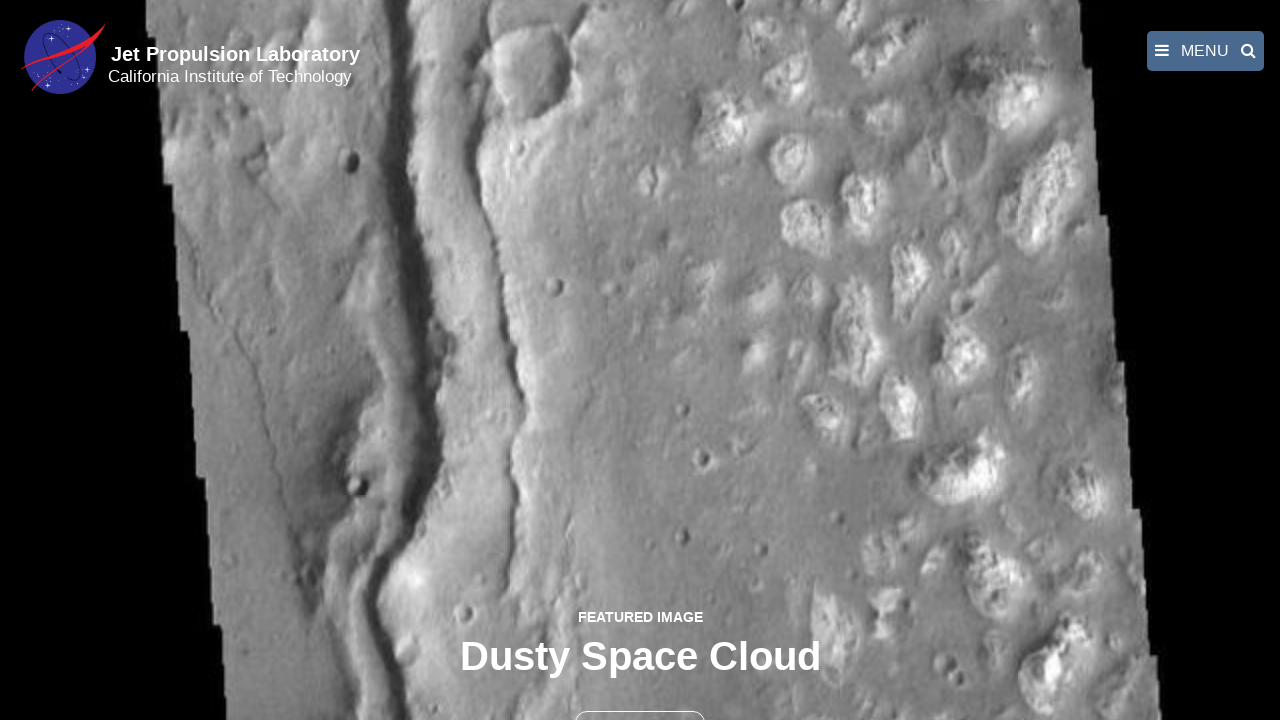

Navigated to JPL Space image gallery
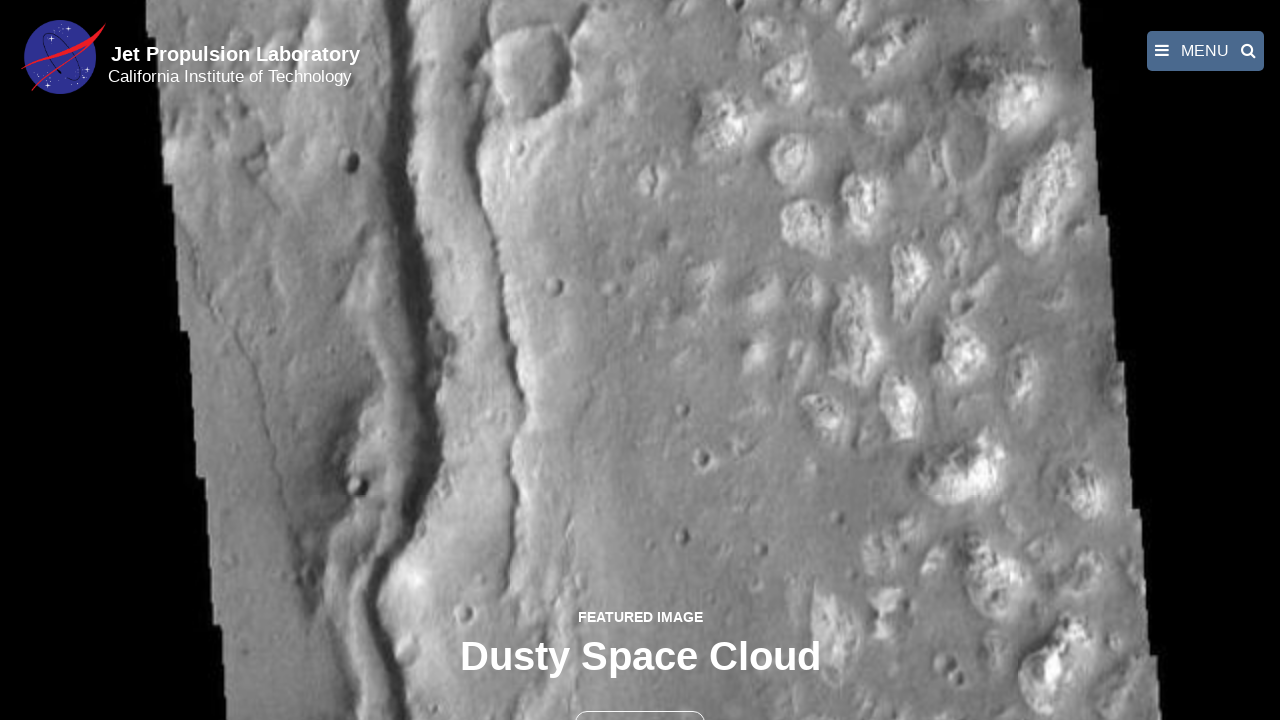

Clicked the full image button to view featured Mars image at (640, 699) on button >> nth=1
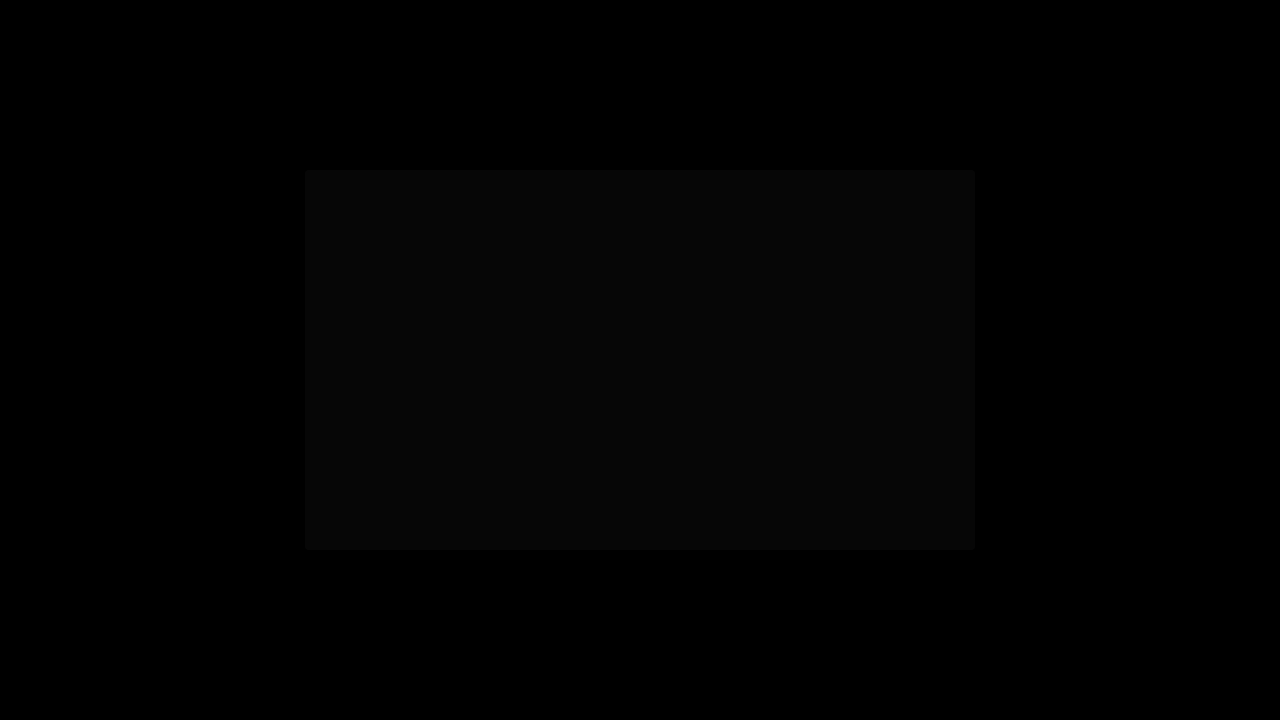

Full-size image loaded in lightbox
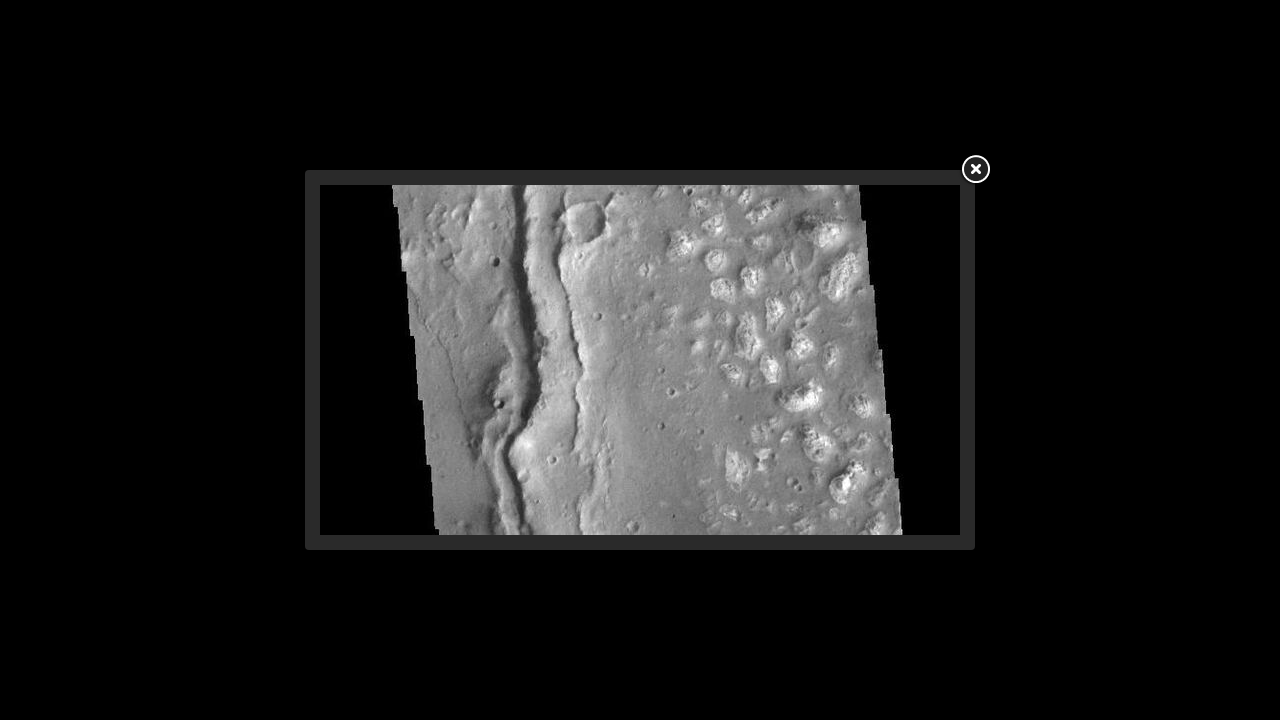

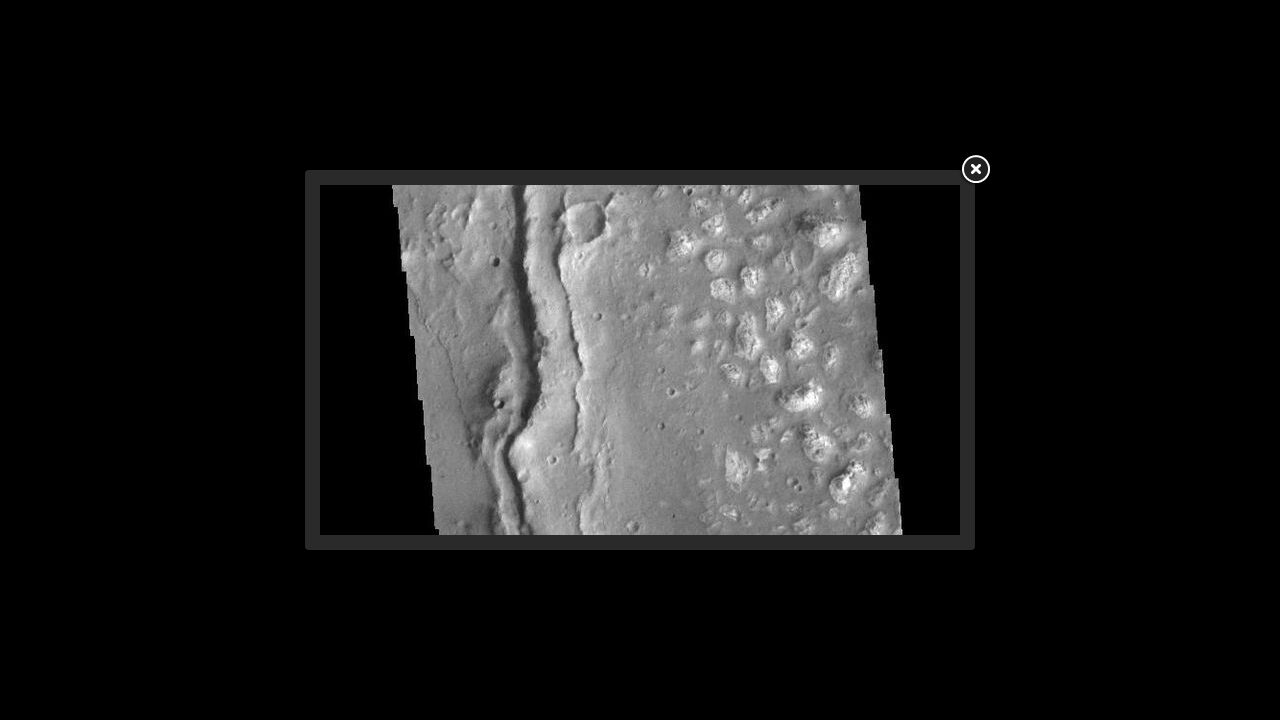